Tests password generation with only numbers enabled and length of 99, verifying all passwords have the same length

Starting URL: http://onlinepasswordgenerator.ru

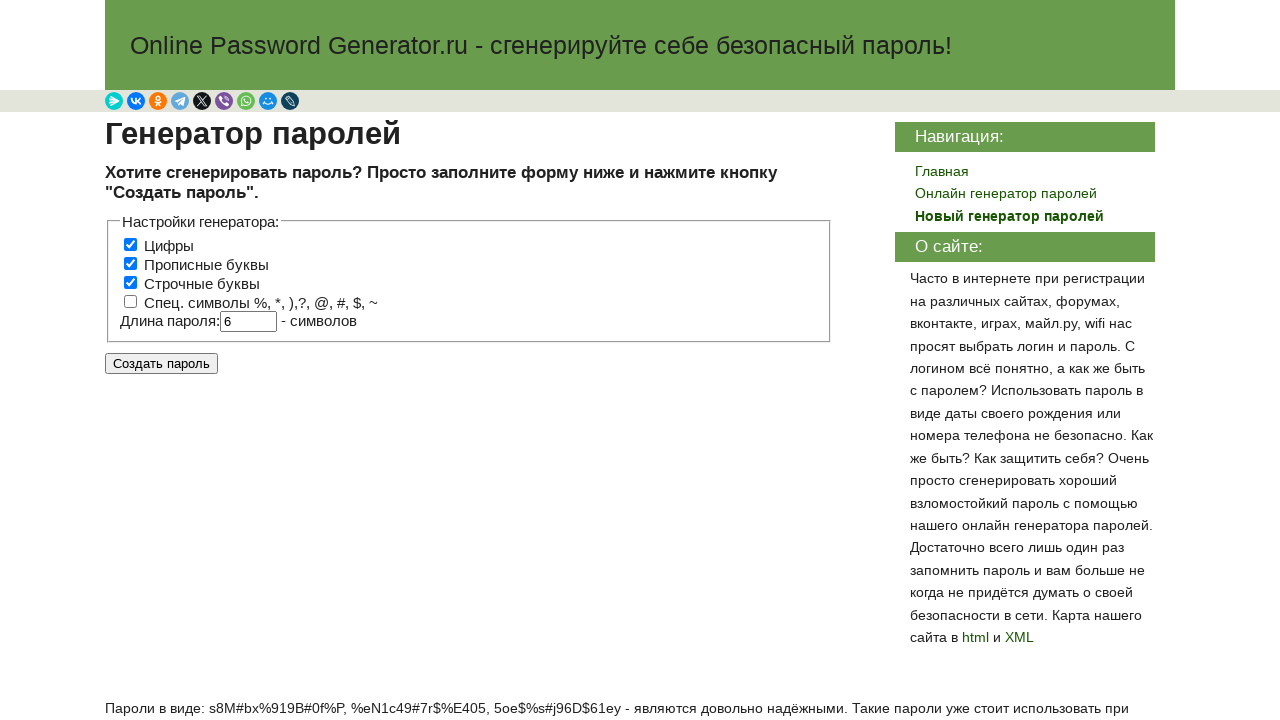

Verified numbers checkbox is already checked
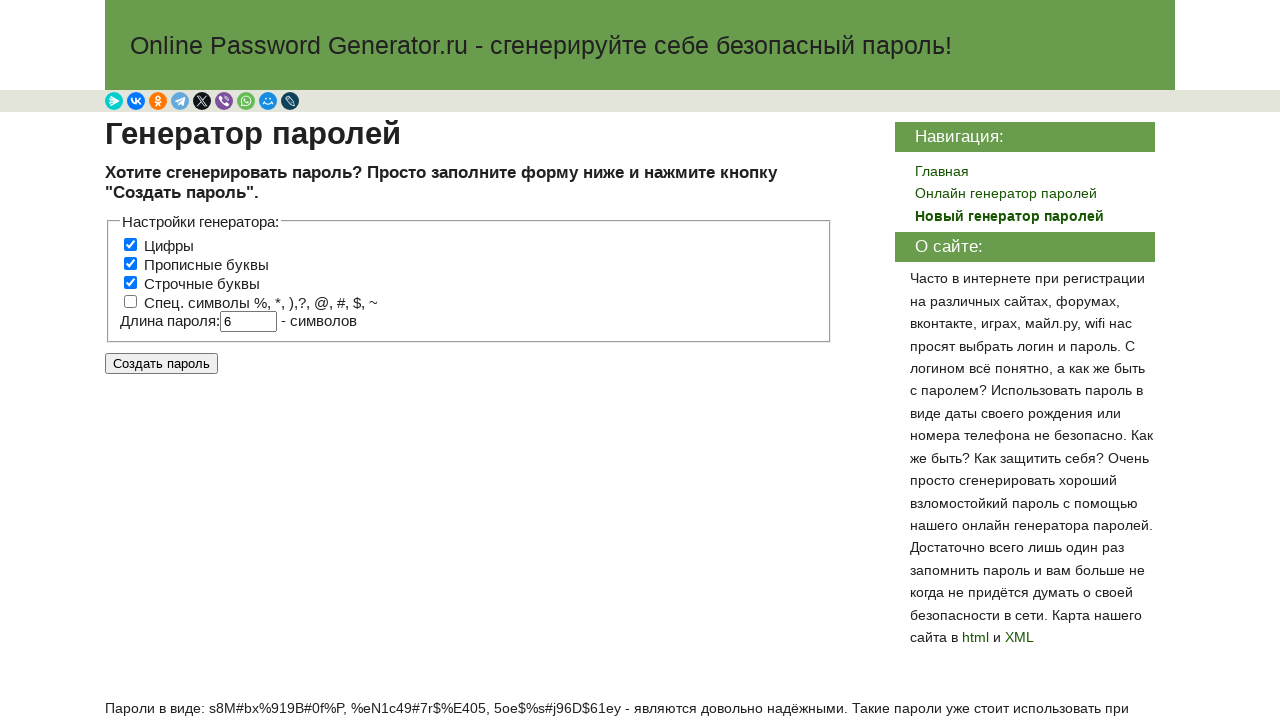

Clicked uppercase checkbox to disable it at (131, 263) on //*[@id="content"]/div/div[3]/div[1]/form/fieldset/label[2]/input
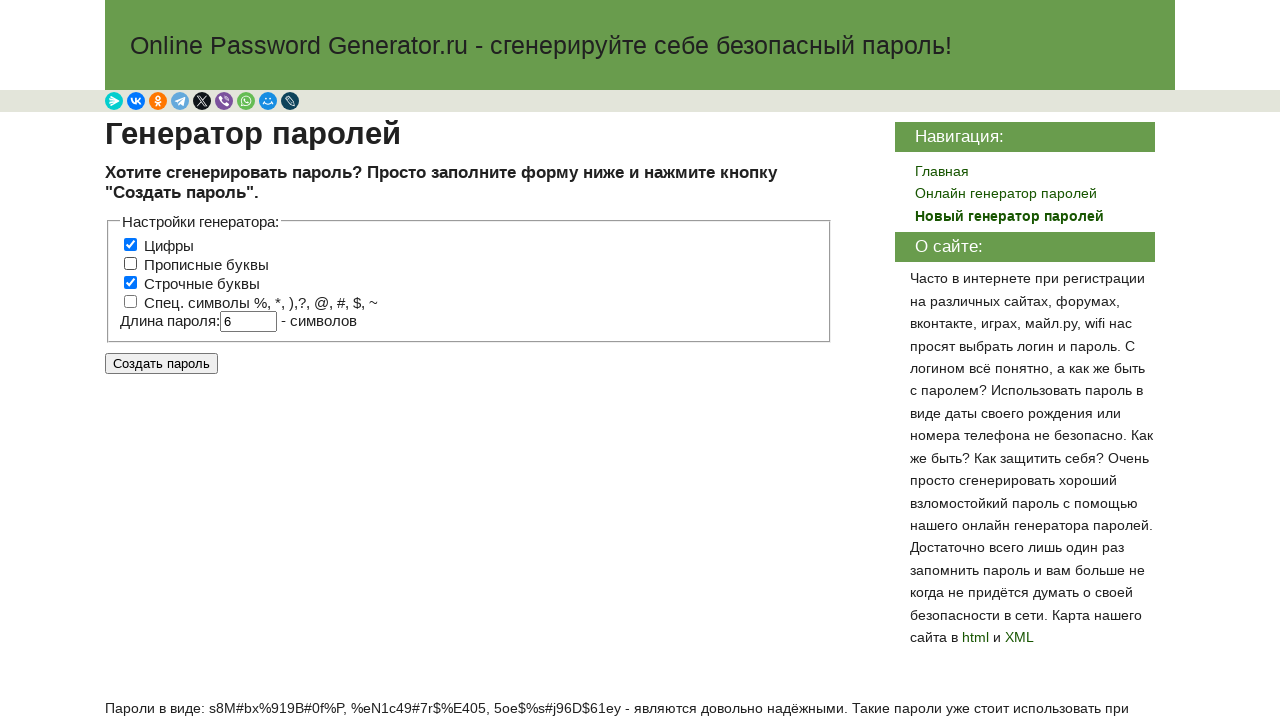

Clicked lowercase checkbox to disable it at (131, 282) on //*[@id="content"]/div/div[3]/div[1]/form/fieldset/label[3]/input
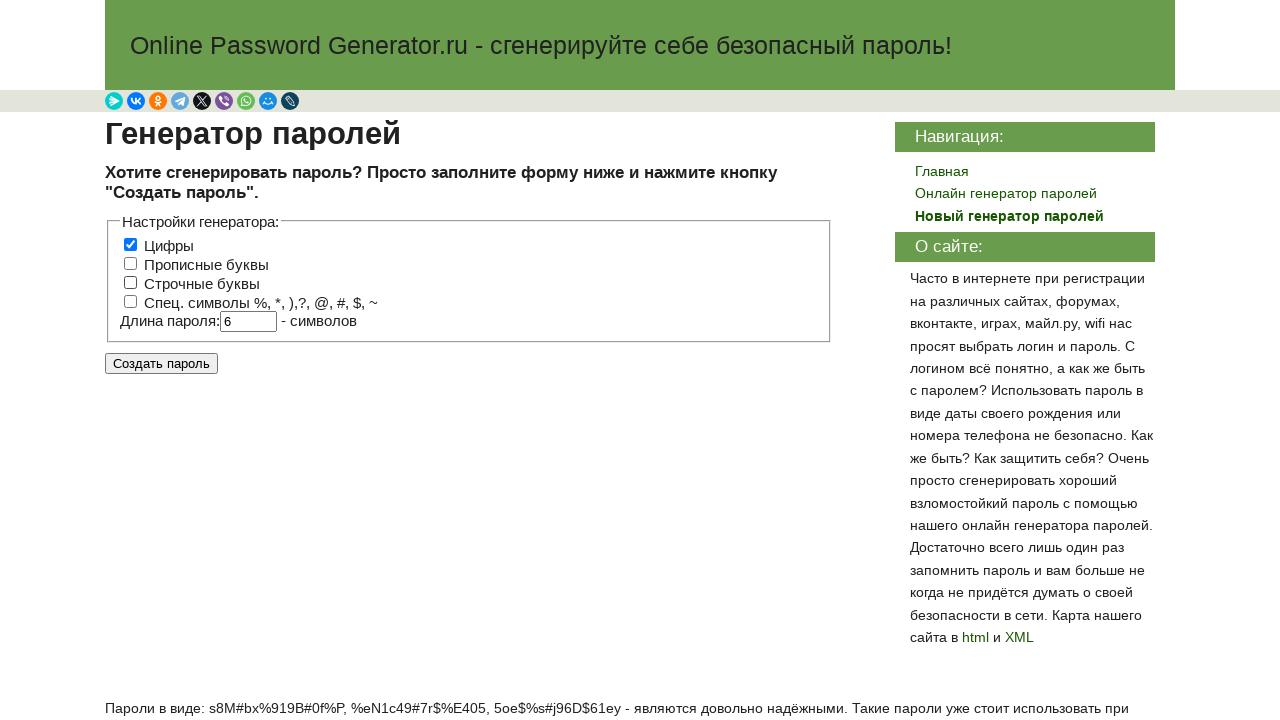

Verified special characters checkbox is already unchecked
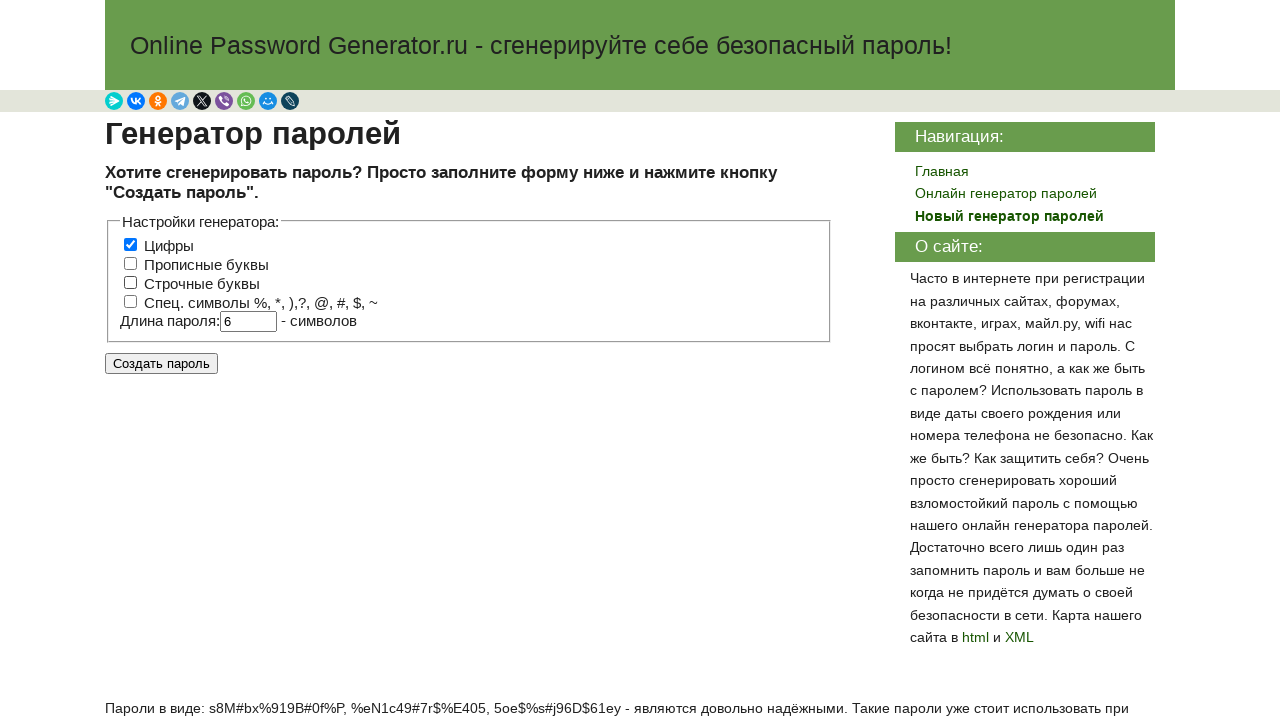

Cleared the password length input field on //*[@id="content"]/div/div[3]/div[1]/form/fieldset/label[5]/input
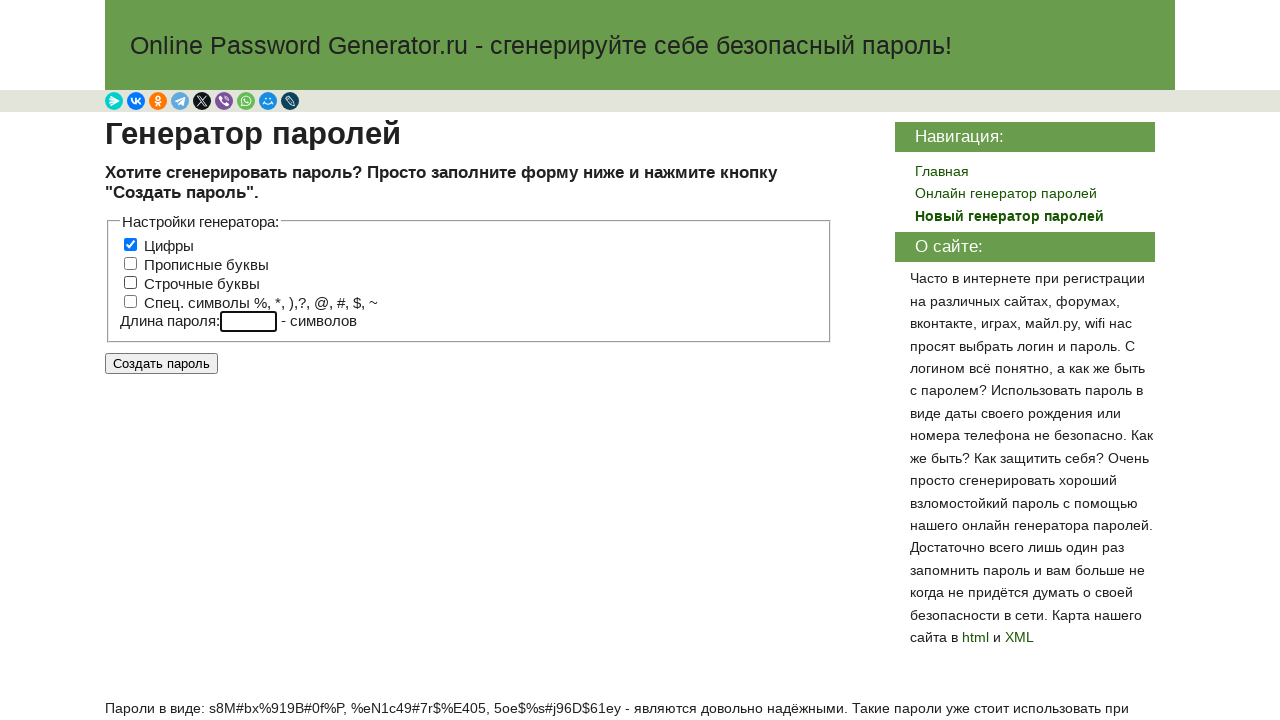

Set password length to 99 on //*[@id="content"]/div/div[3]/div[1]/form/fieldset/label[5]/input
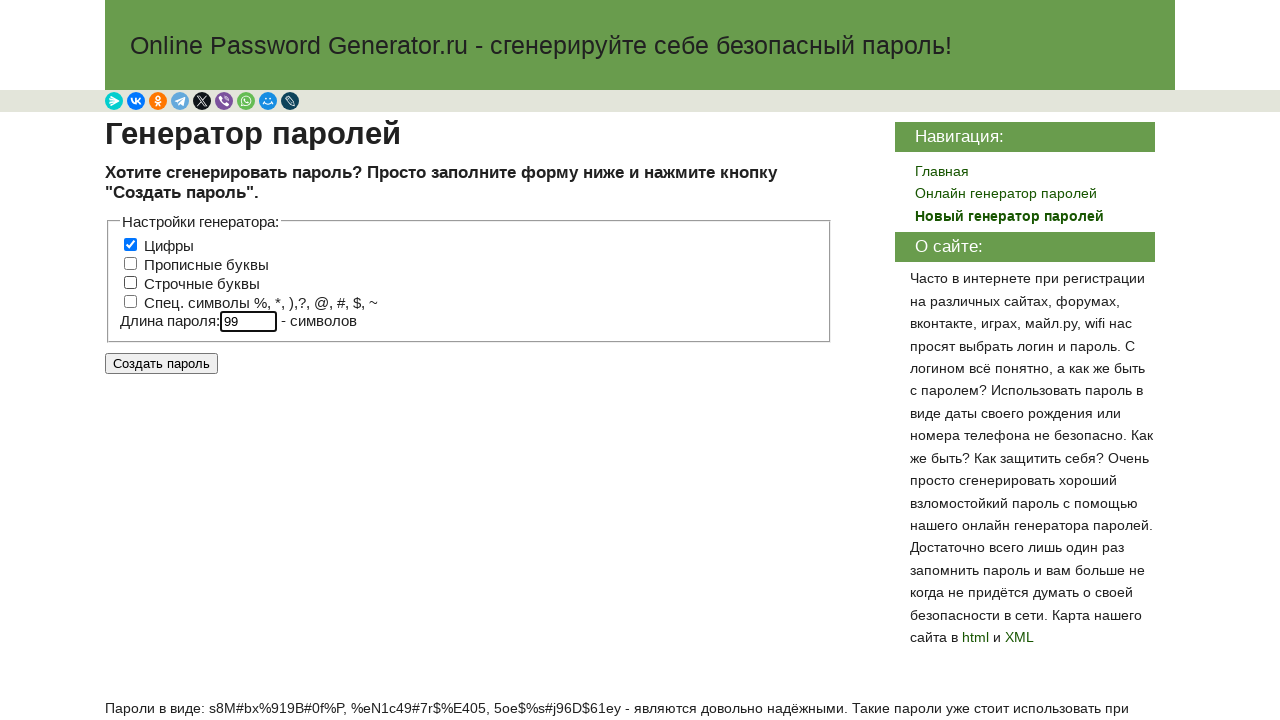

Clicked generate button to create passwords at (162, 364) on //*[@id="content"]/div/div[3]/input
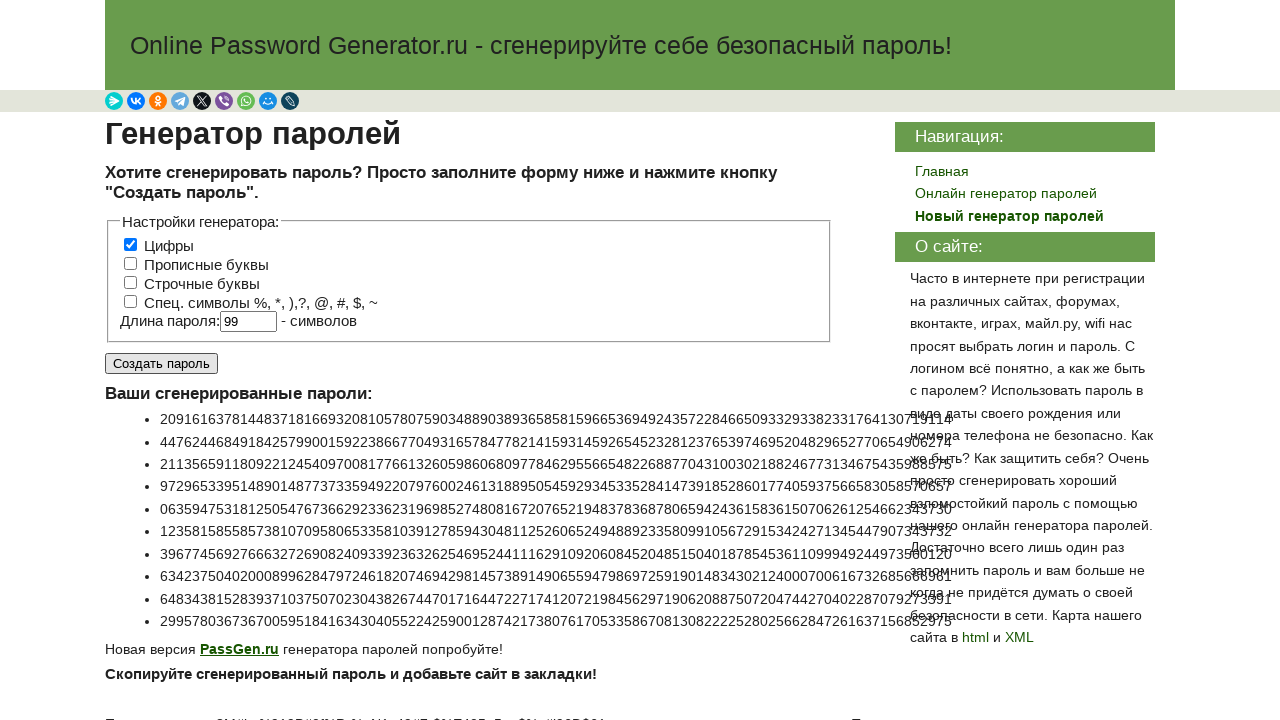

Passwords were generated and displayed in the list
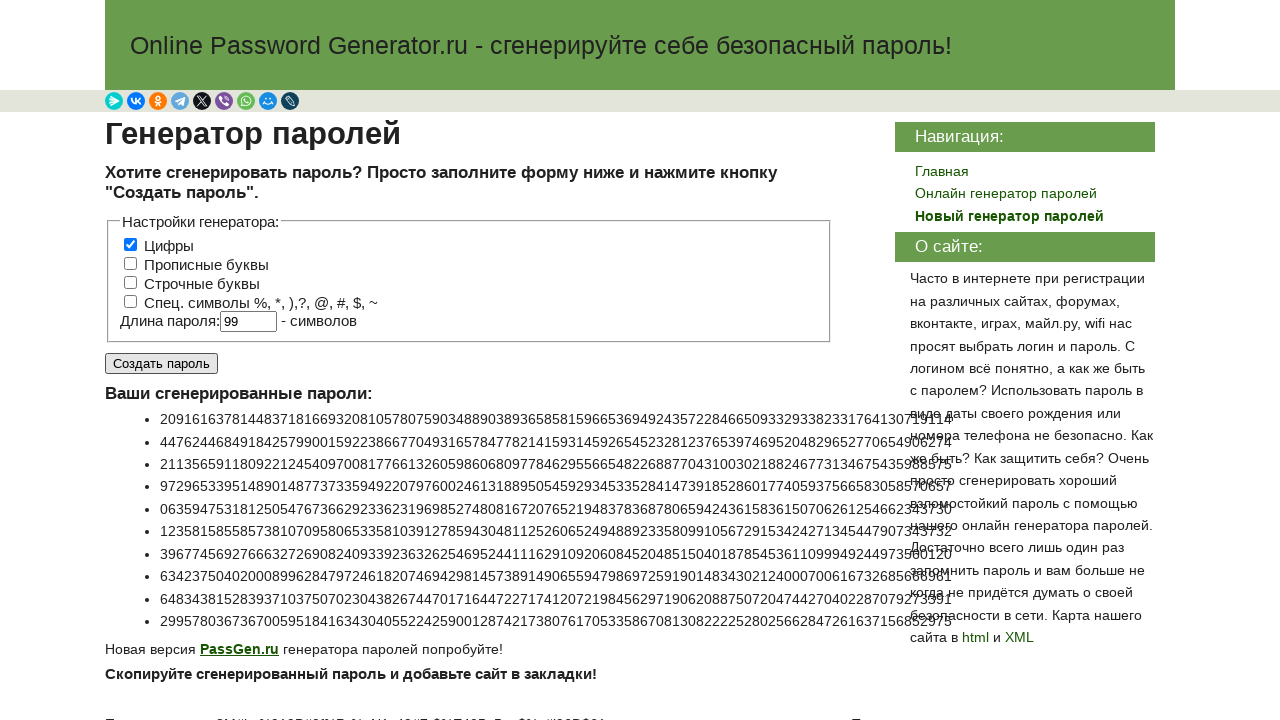

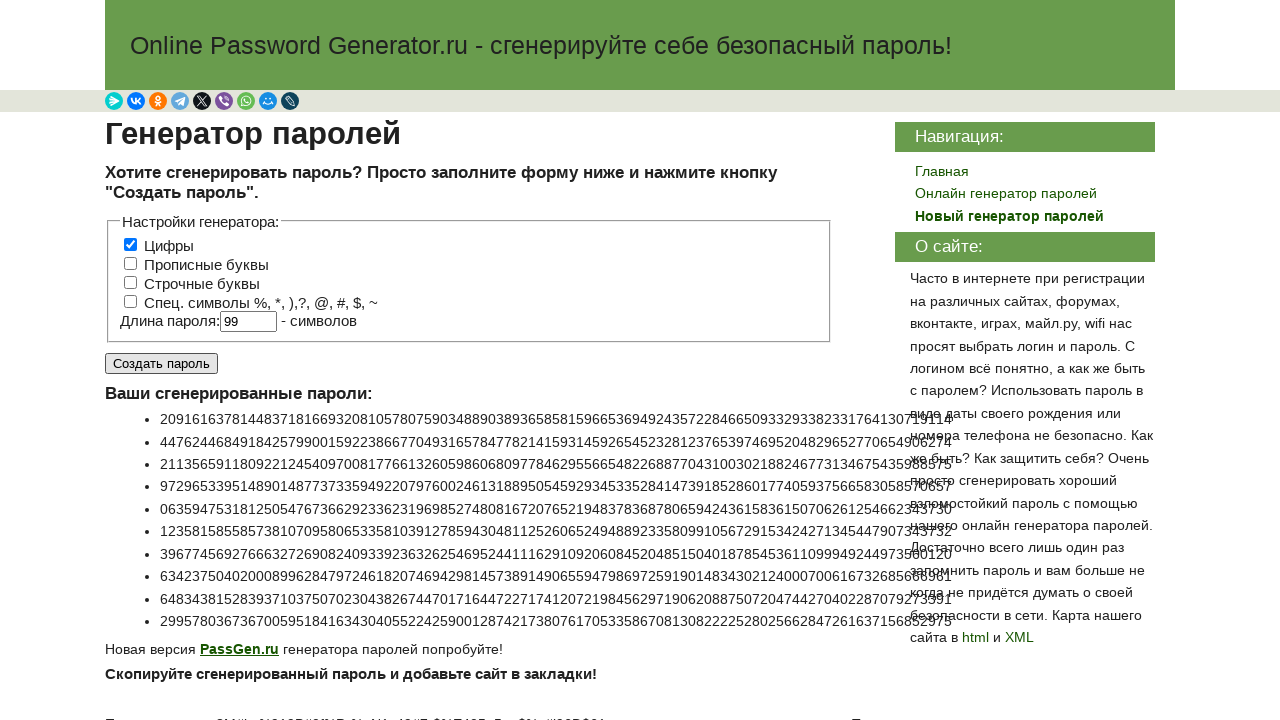